Tests switching between frames, performs drag operation, then navigates to Resizable page by clicking link

Starting URL: https://jqueryui.com/draggable/

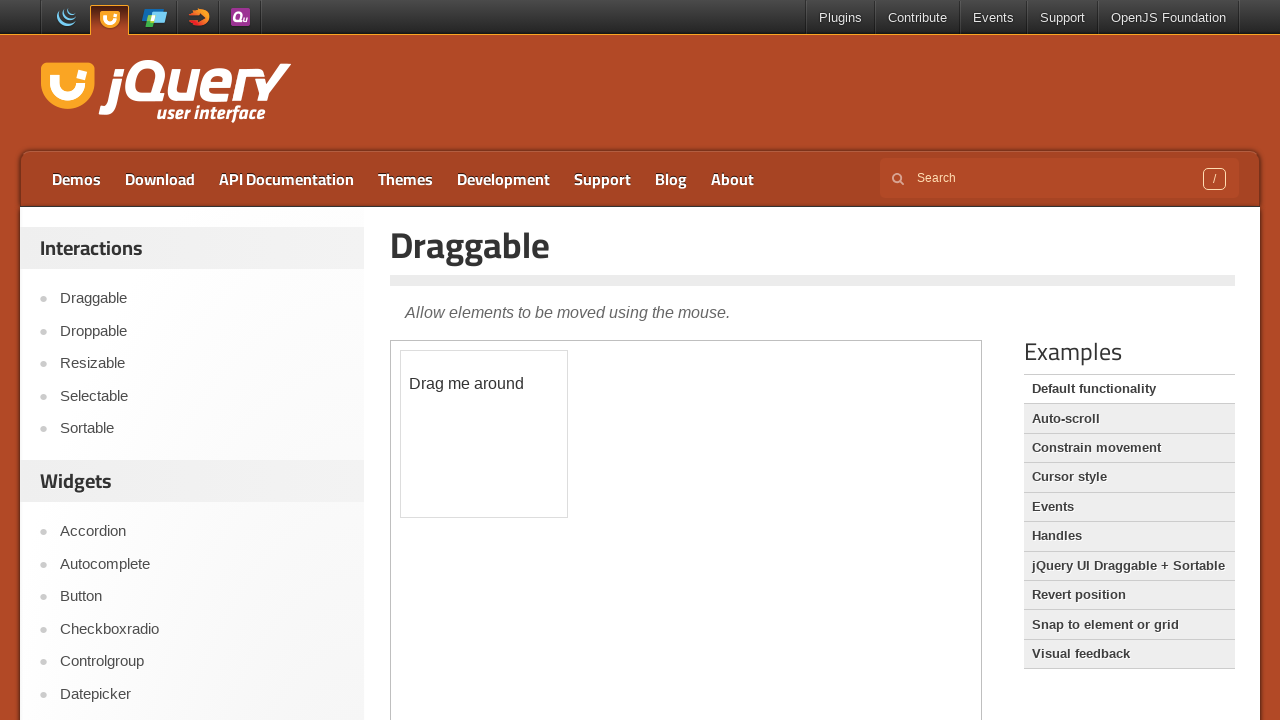

Captured main page URL from draggable demo
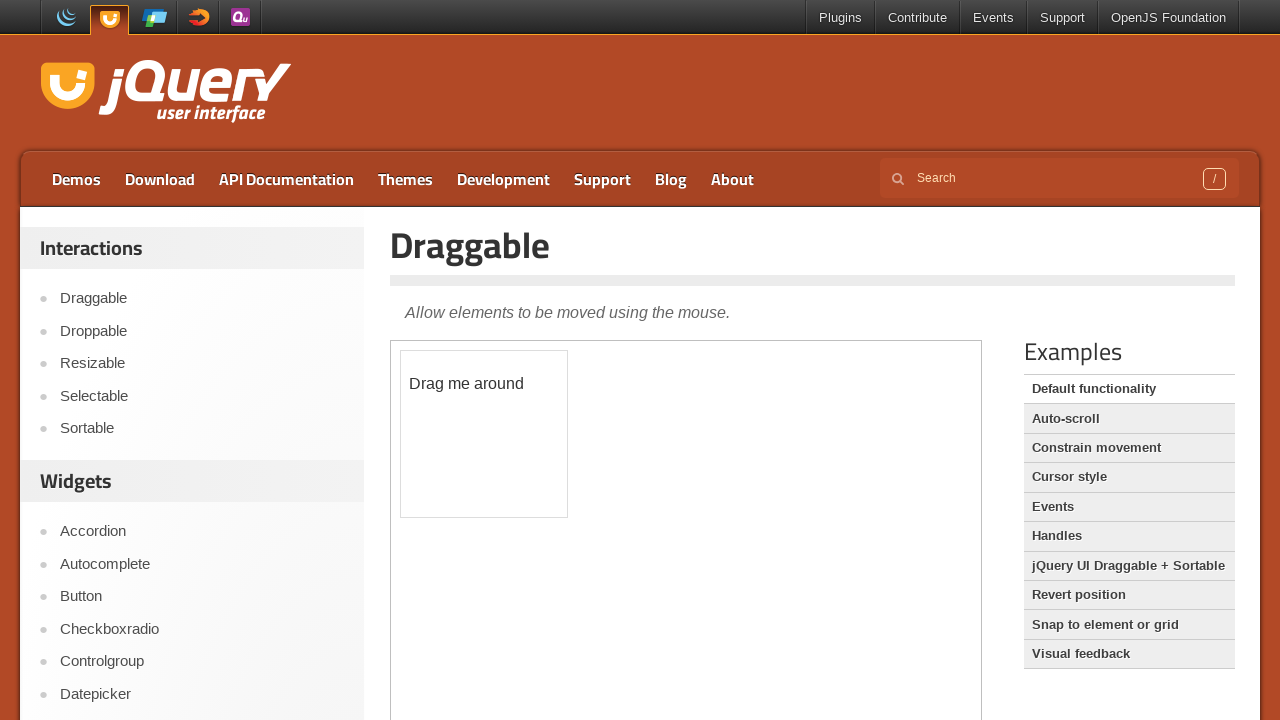

Located iframe with demo-frame class
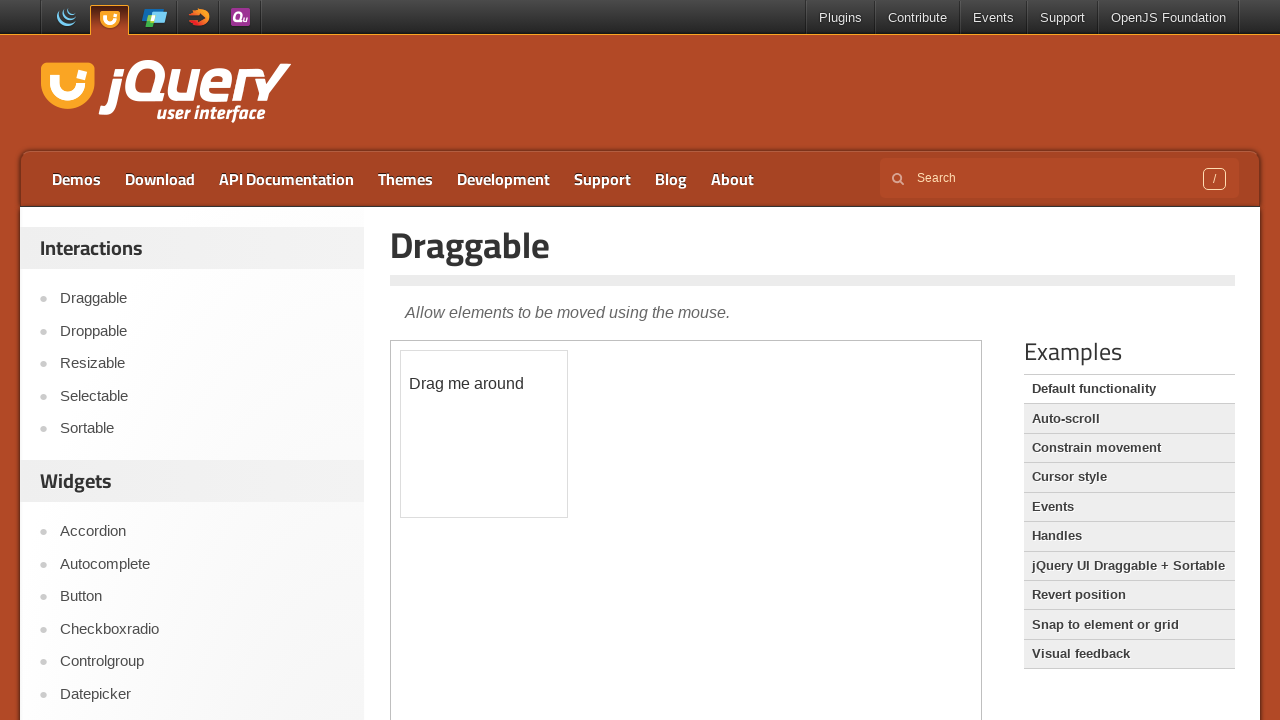

Located draggable element within iframe
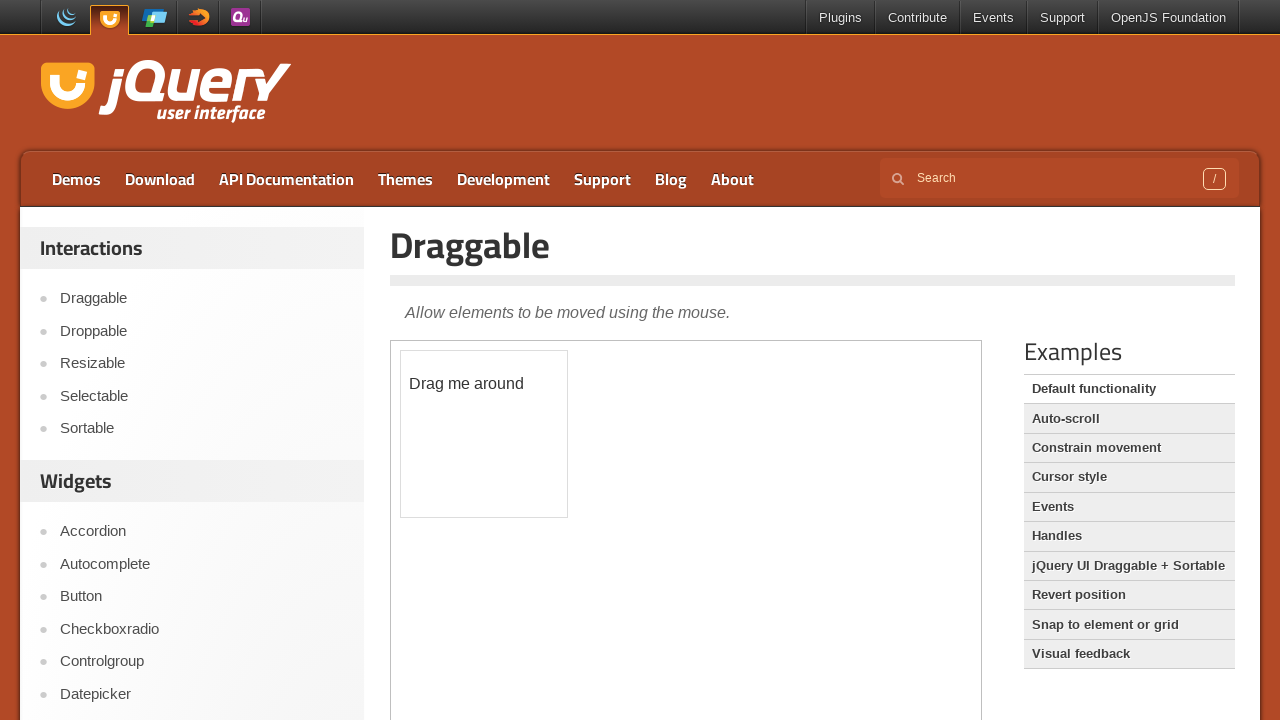

Draggable element is ready
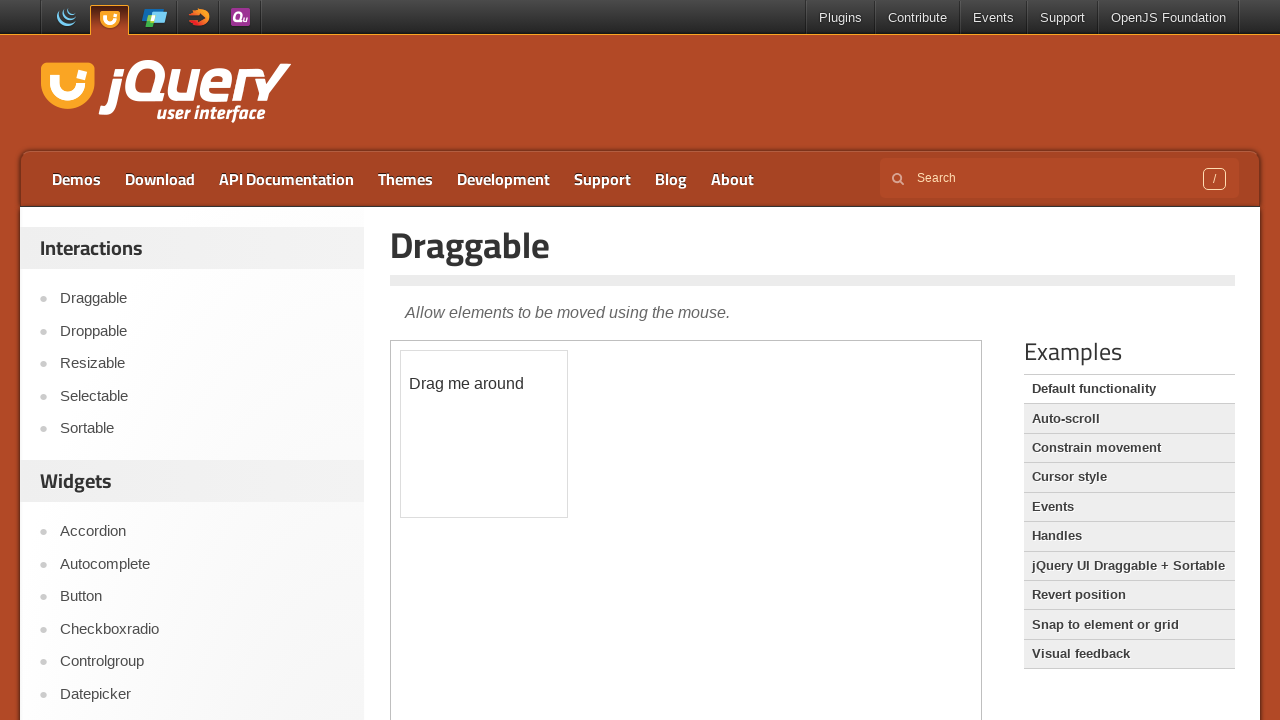

Retrieved bounding box of draggable element
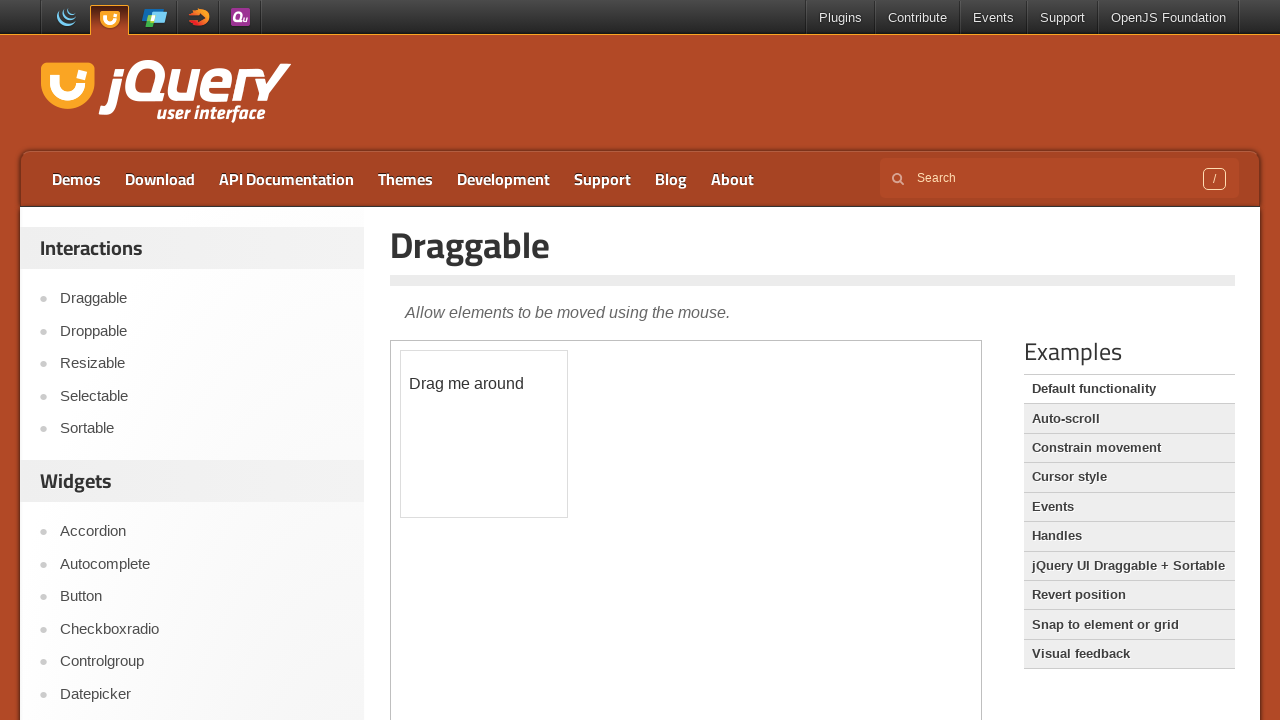

Moved mouse to center of draggable element at (484, 434)
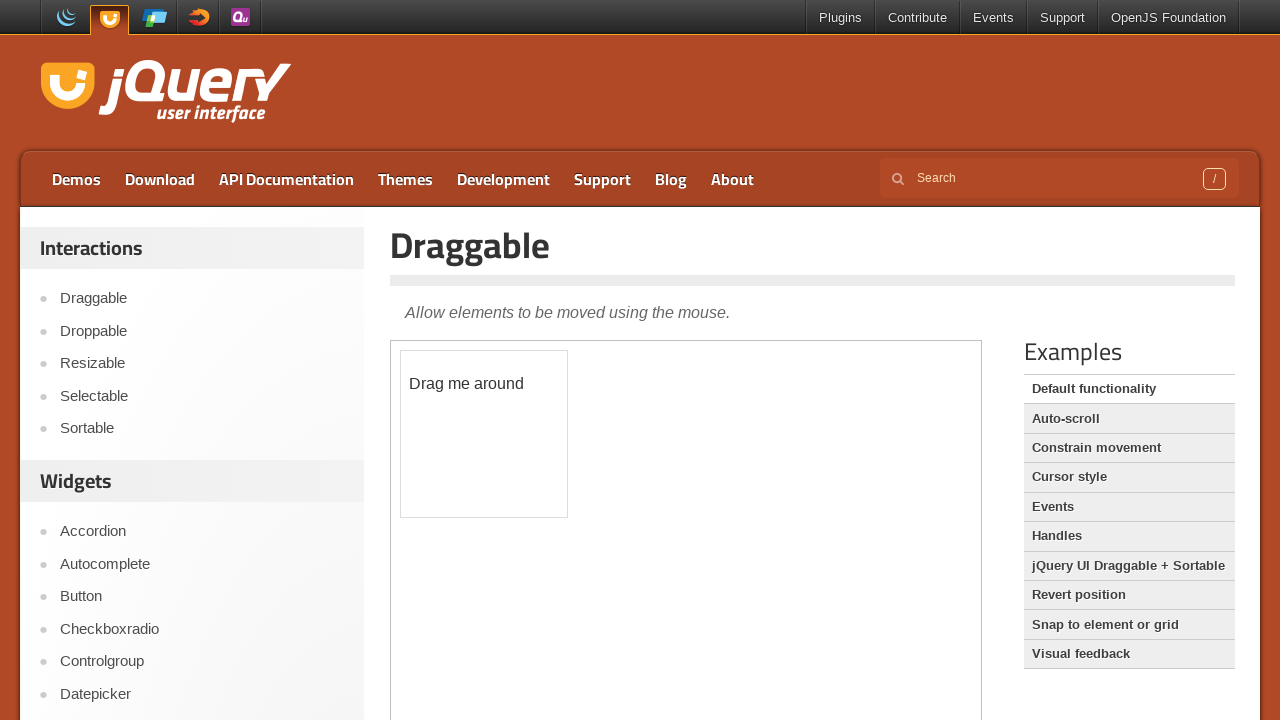

Pressed mouse button down to start drag at (484, 434)
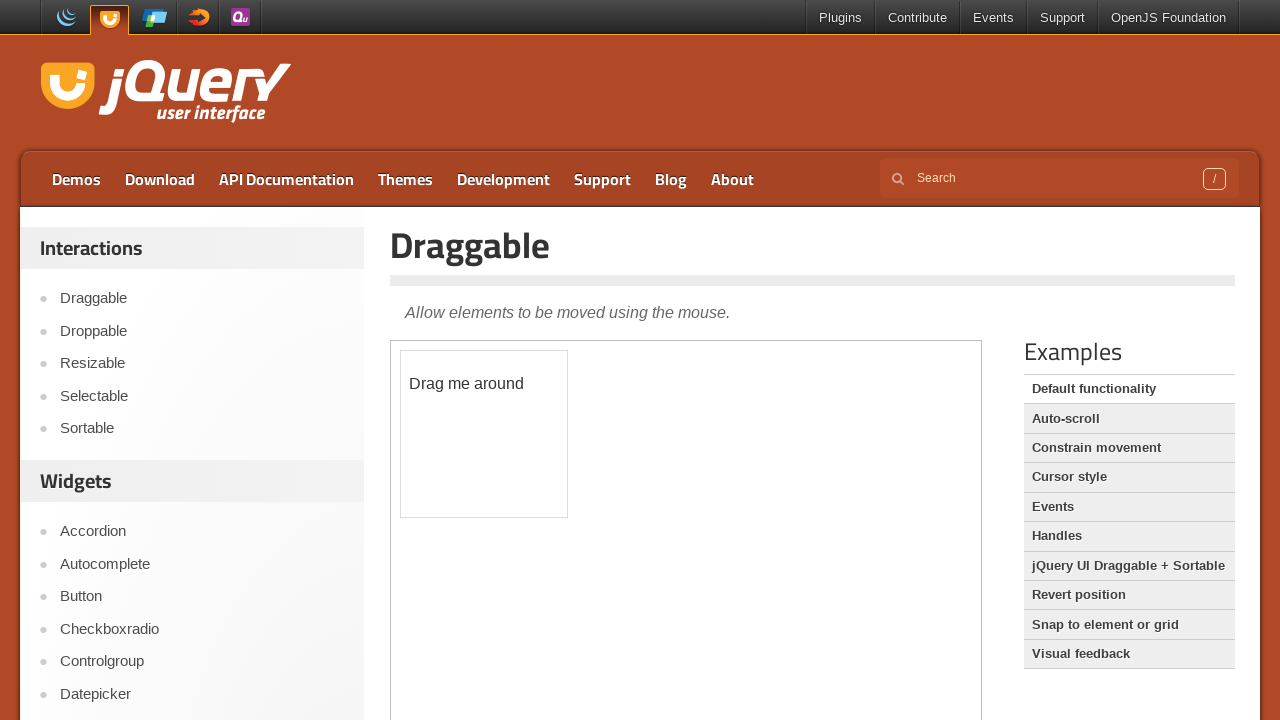

Moved mouse to drag destination offset at (560, 395)
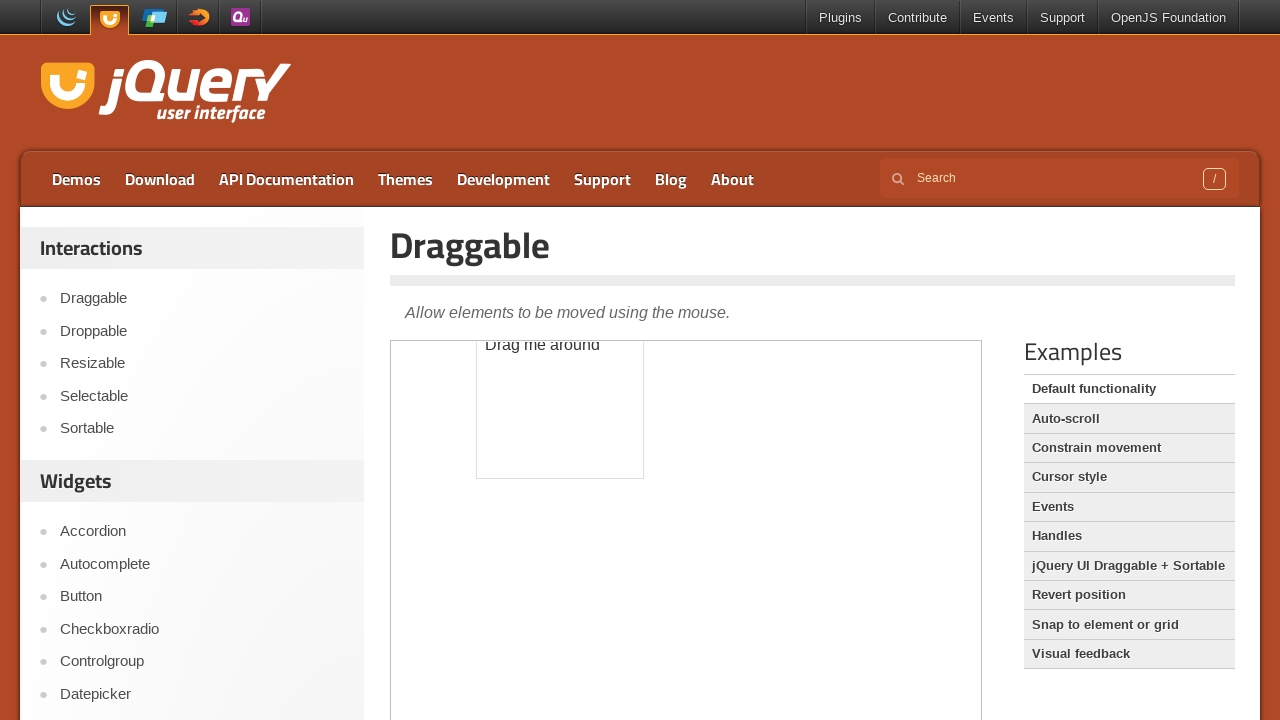

Released mouse button to complete drag operation at (560, 395)
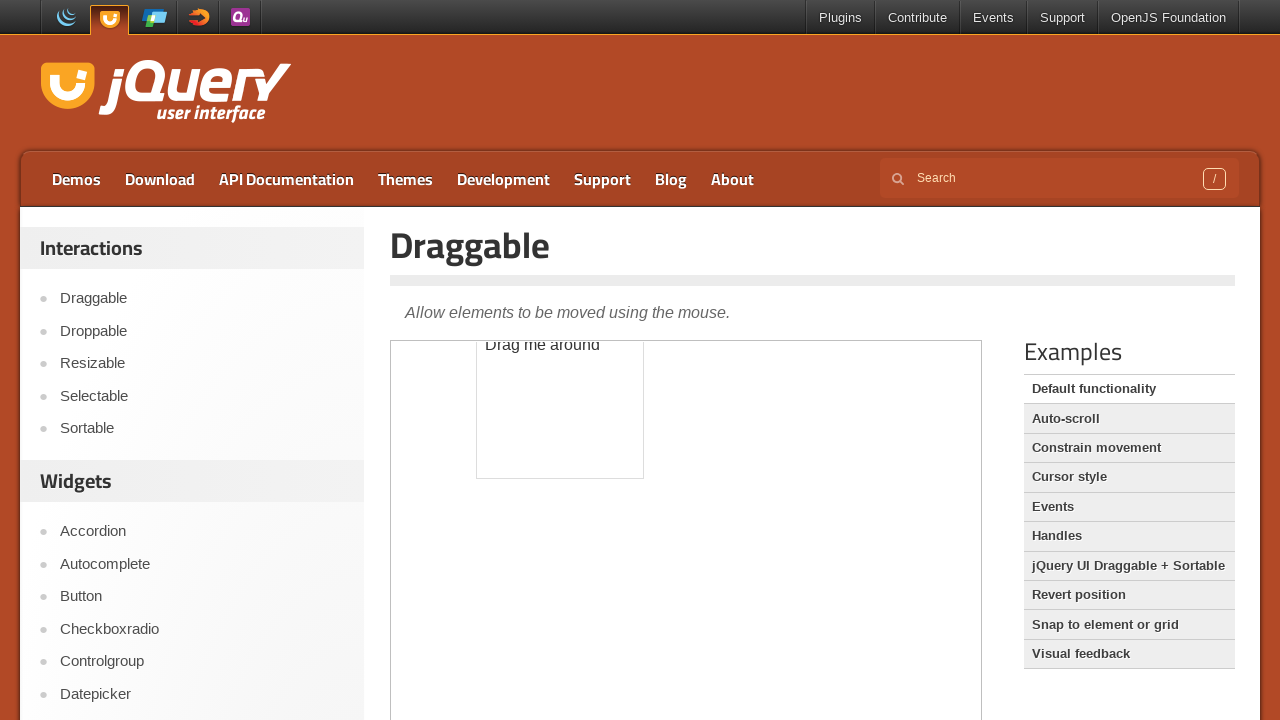

Located Resizable link on main page
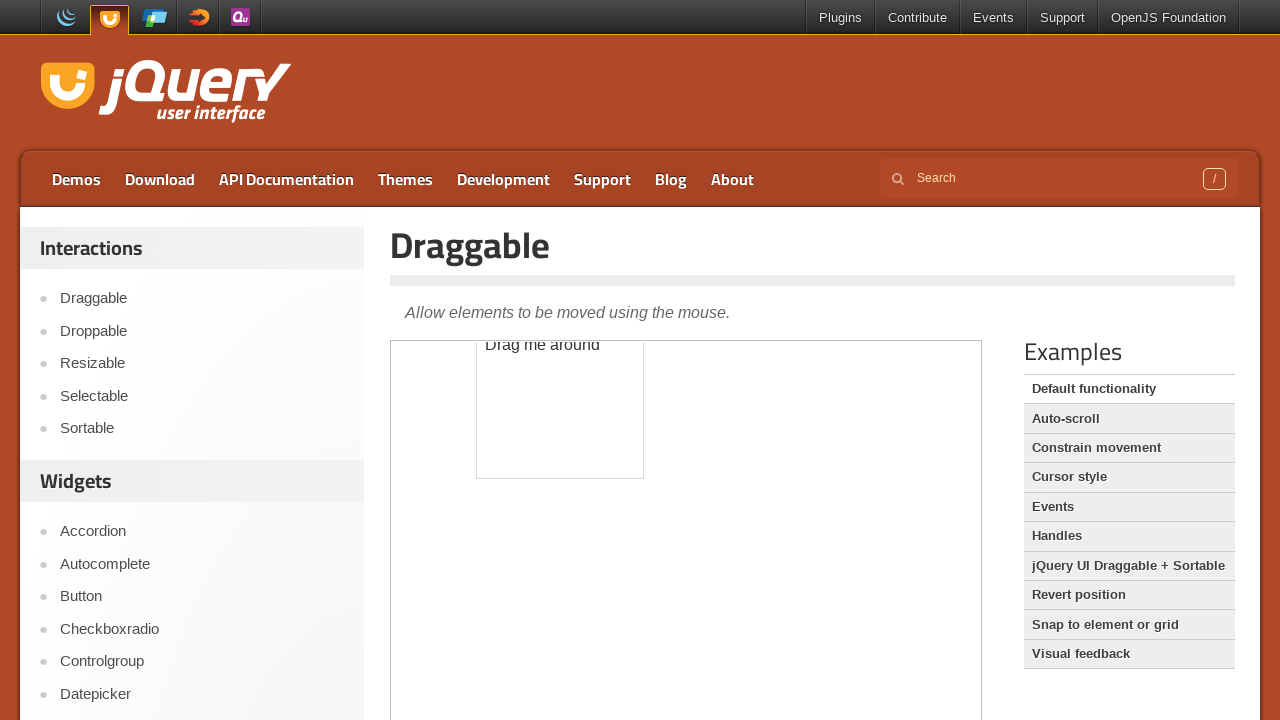

Resizable link is ready to interact
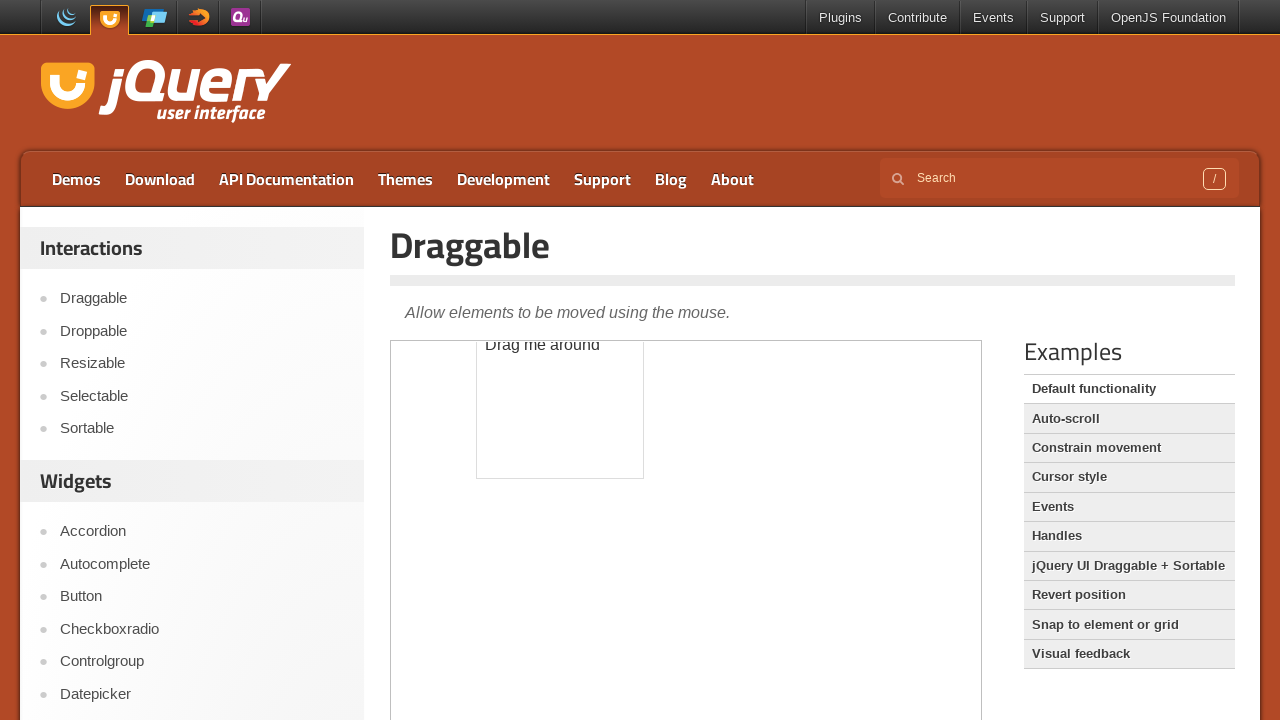

Clicked Resizable link to navigate at (202, 364) on text=Resizable
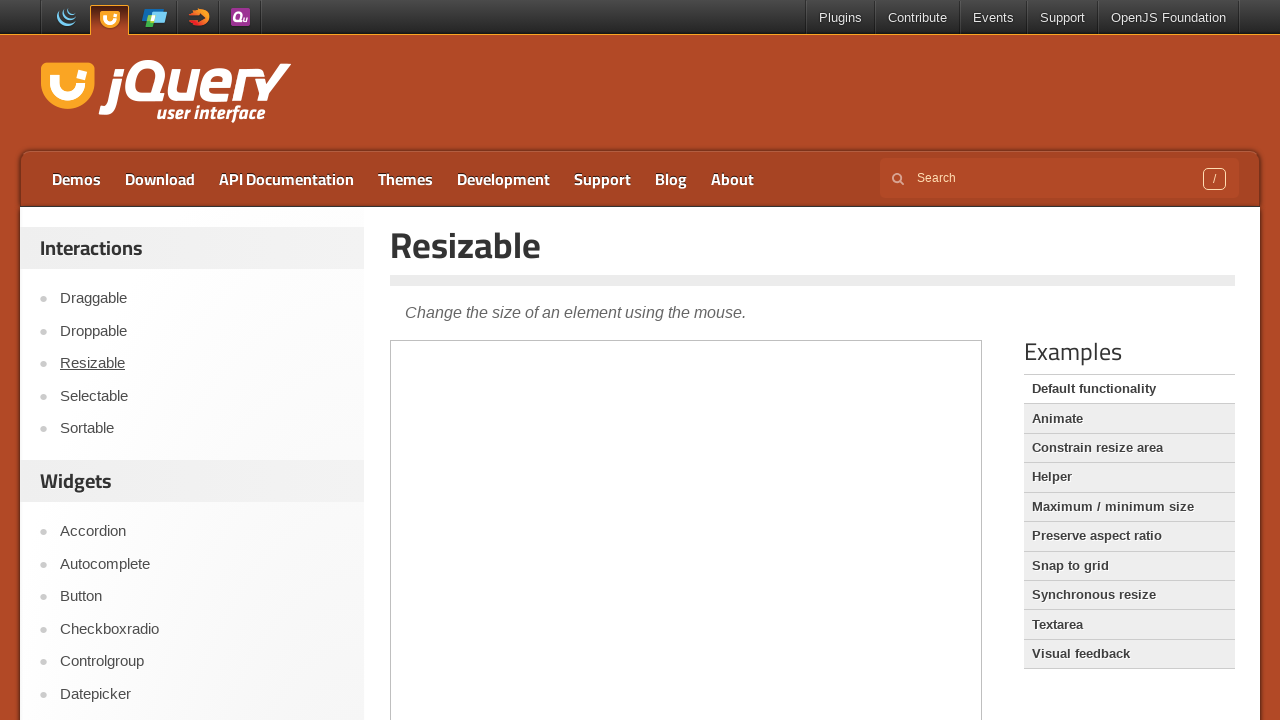

Page load completed for Resizable demo
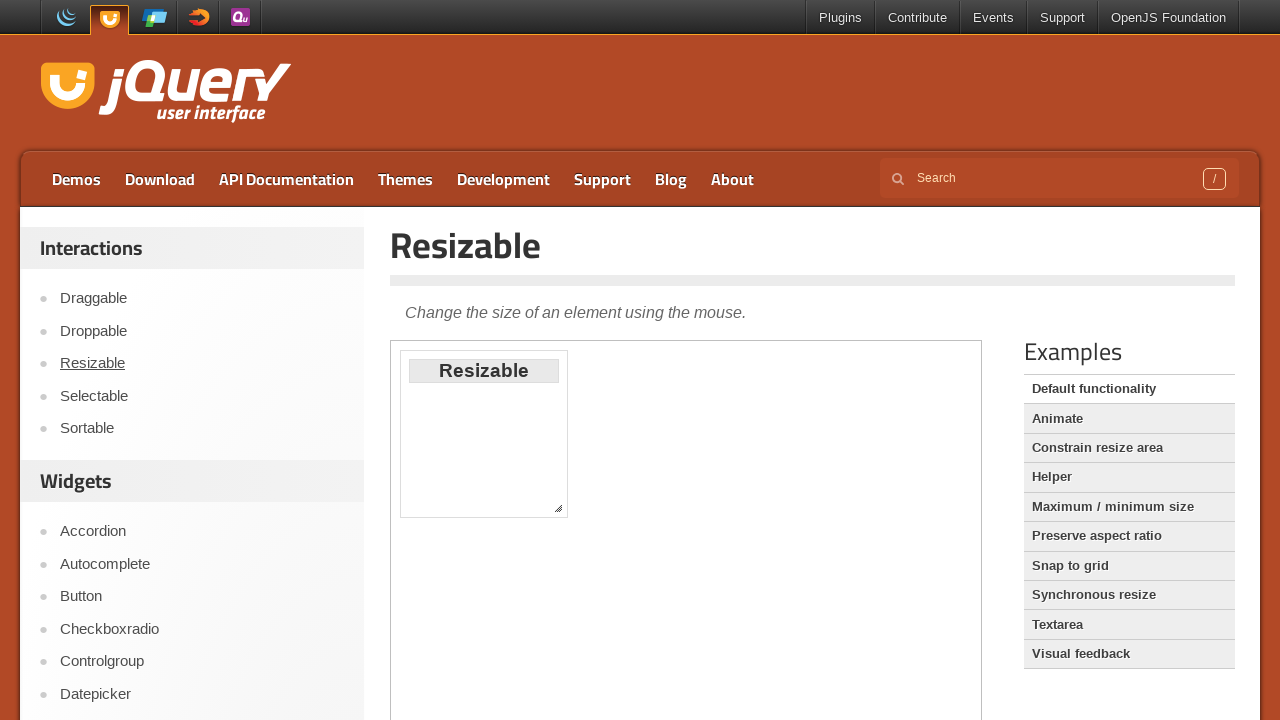

Captured URL of Resizable page
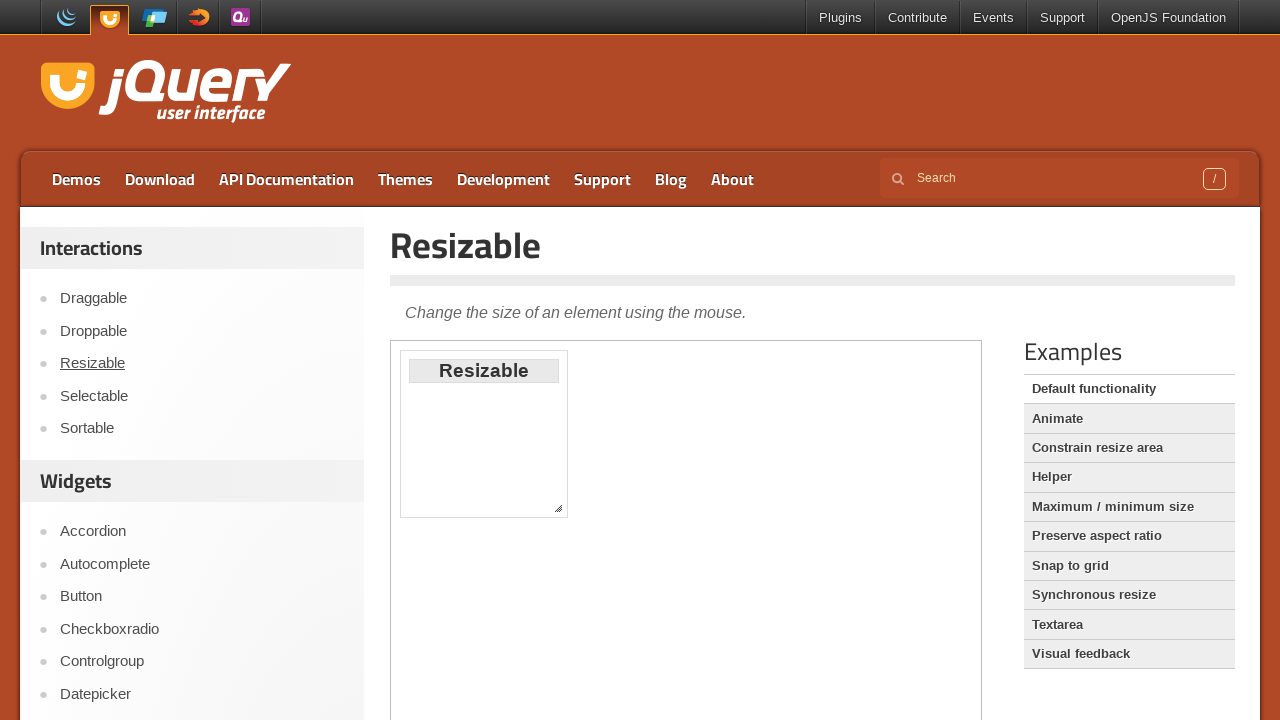

Verified navigation from draggable to resizable page - URLs are different
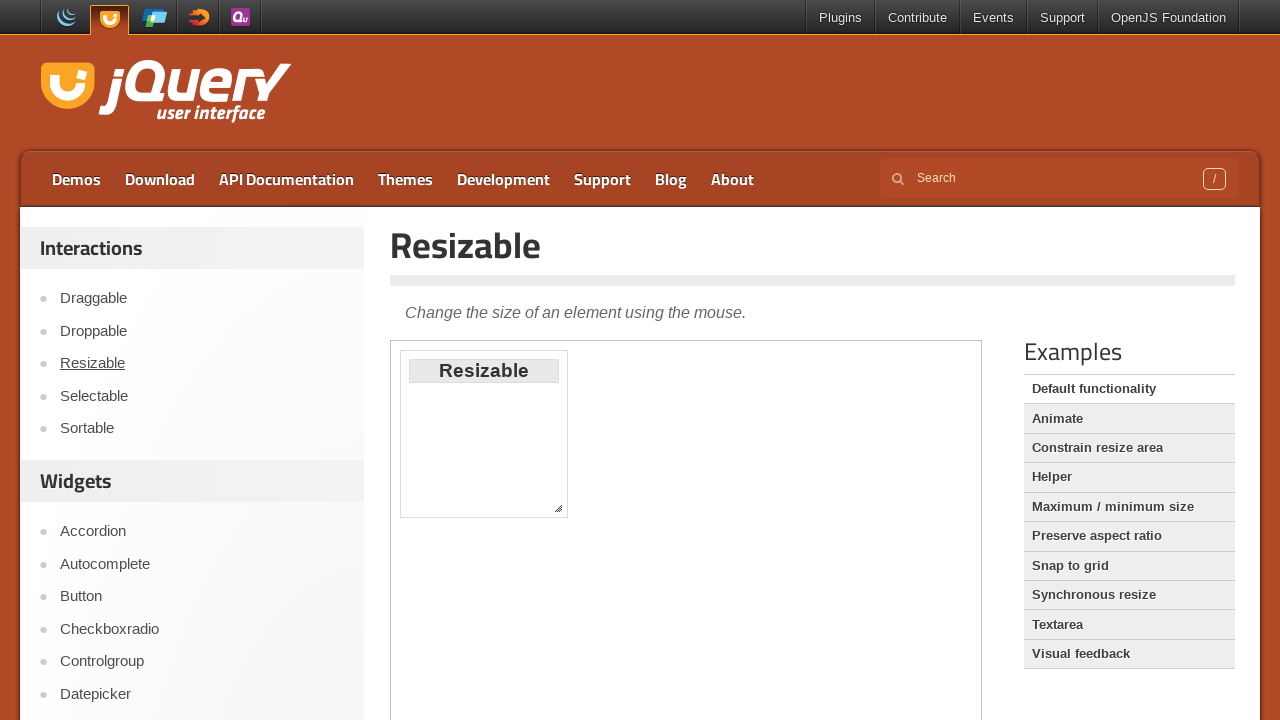

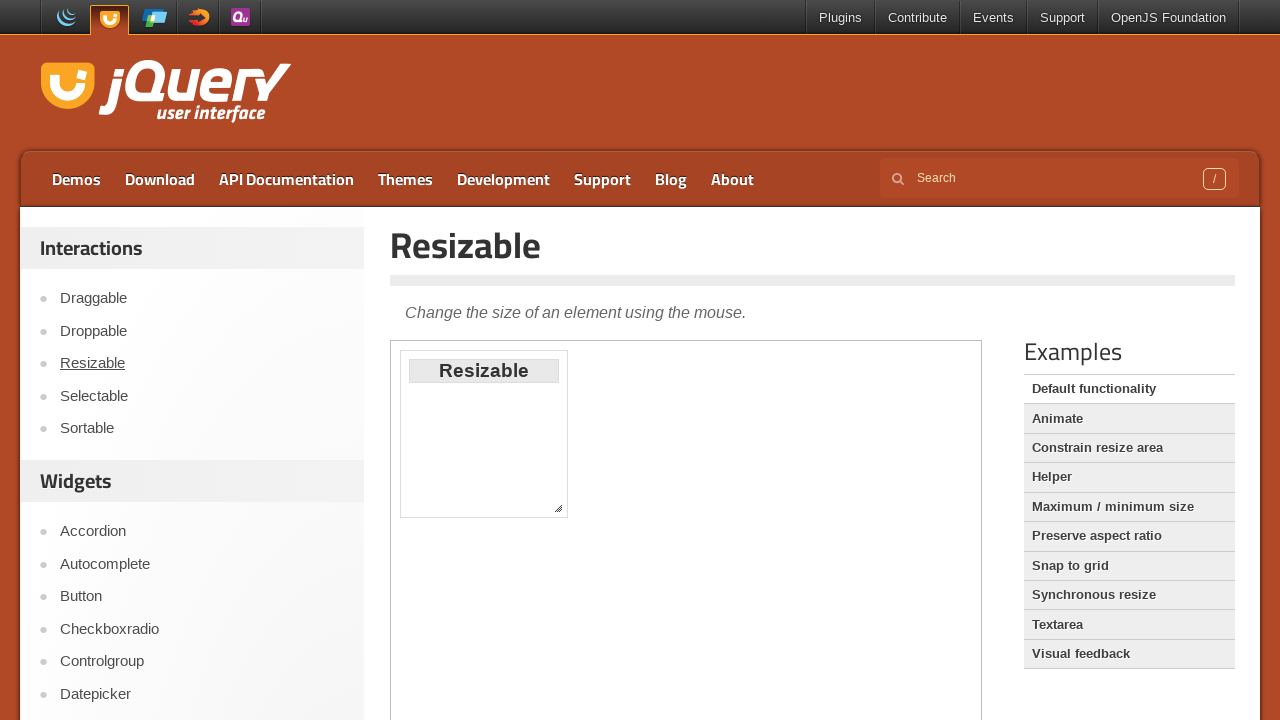